Tests switching between filter views and returning to display all items

Starting URL: https://demo.playwright.dev/todomvc

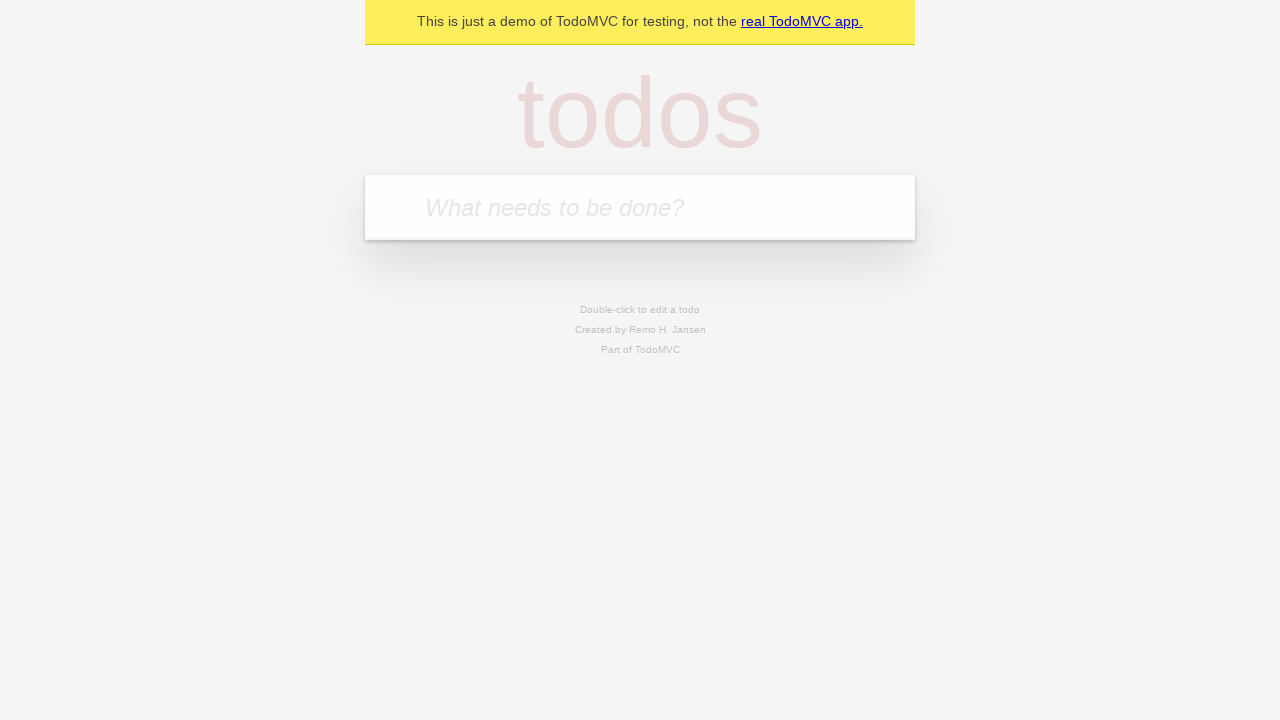

Filled todo input with 'buy some cheese' on internal:attr=[placeholder="What needs to be done?"i]
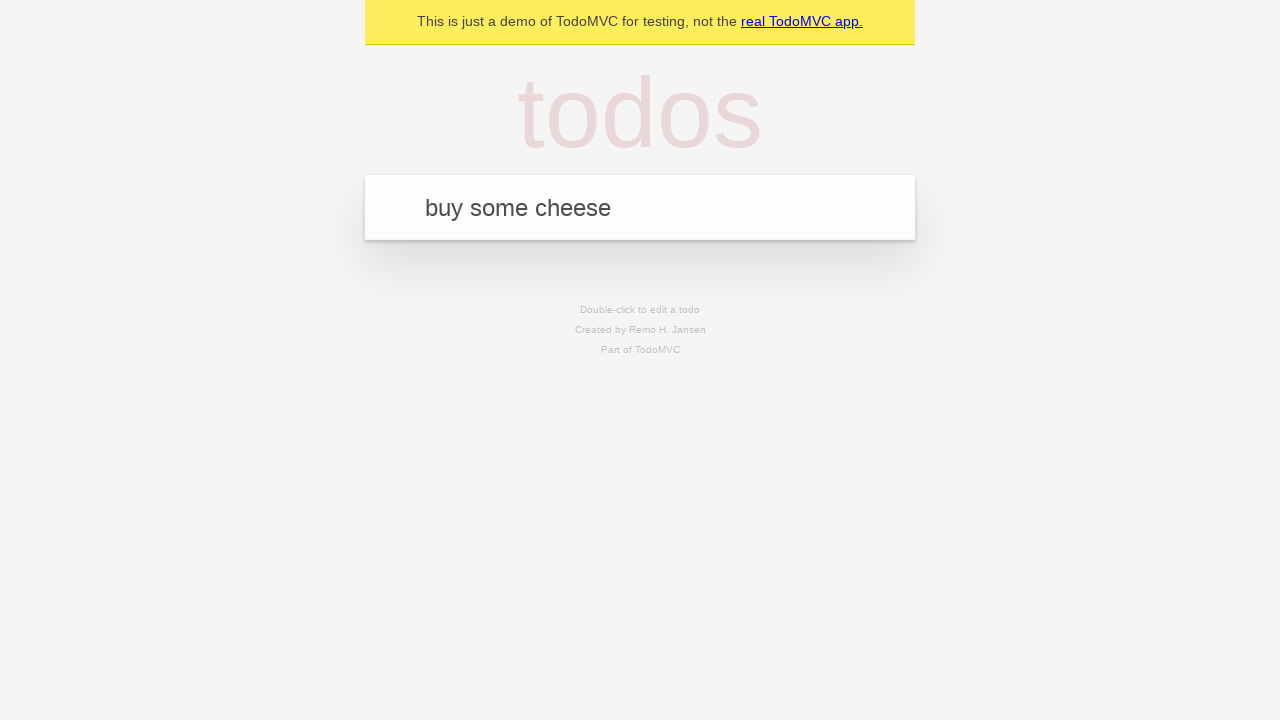

Pressed Enter to create todo 'buy some cheese' on internal:attr=[placeholder="What needs to be done?"i]
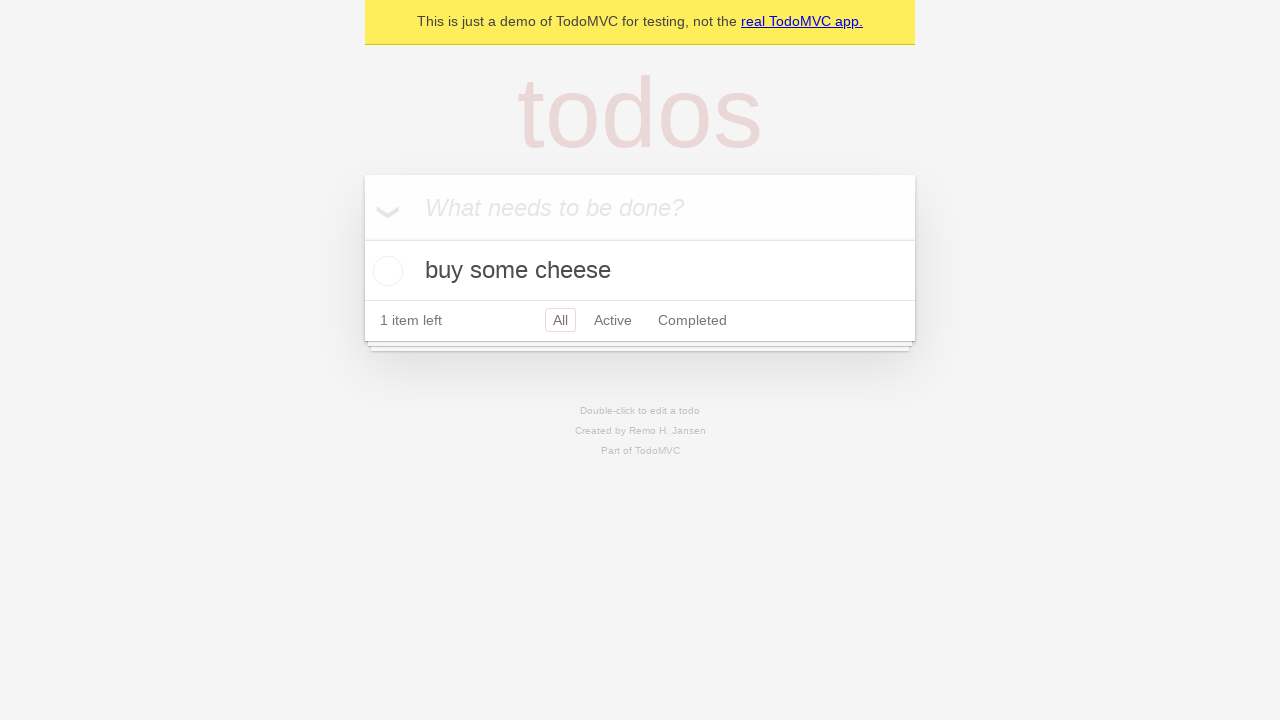

Filled todo input with 'feed the cat' on internal:attr=[placeholder="What needs to be done?"i]
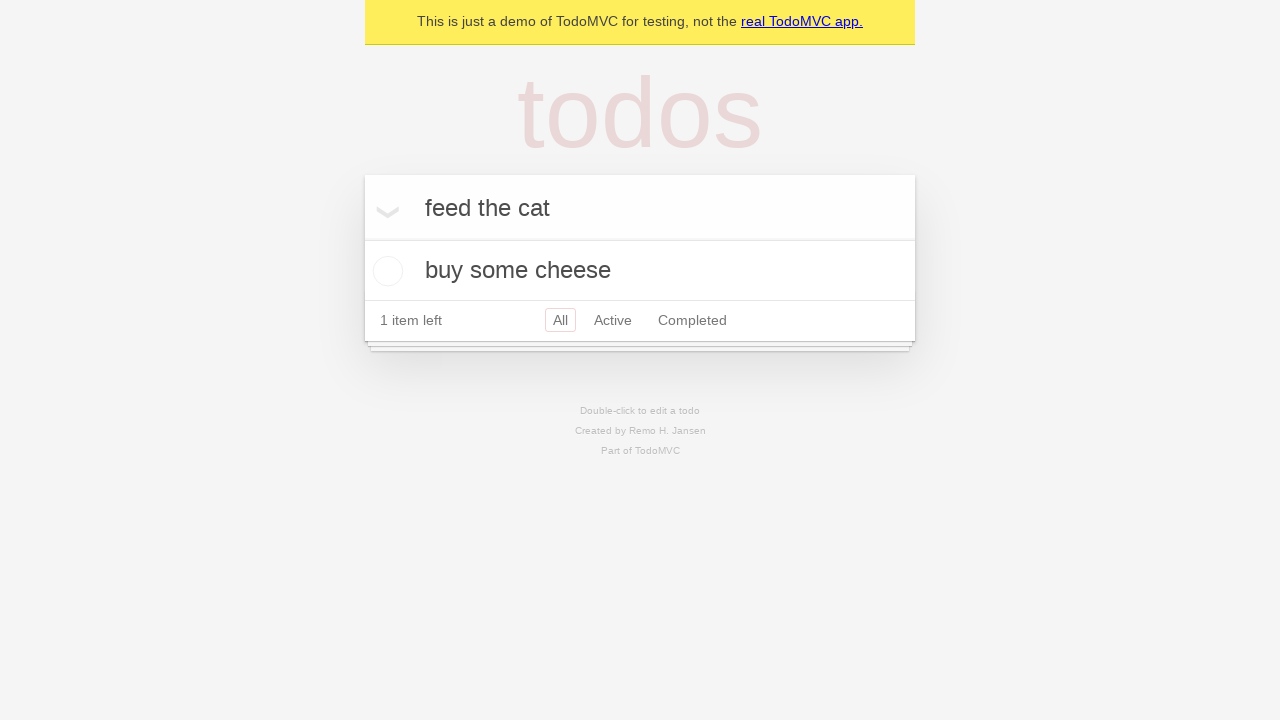

Pressed Enter to create todo 'feed the cat' on internal:attr=[placeholder="What needs to be done?"i]
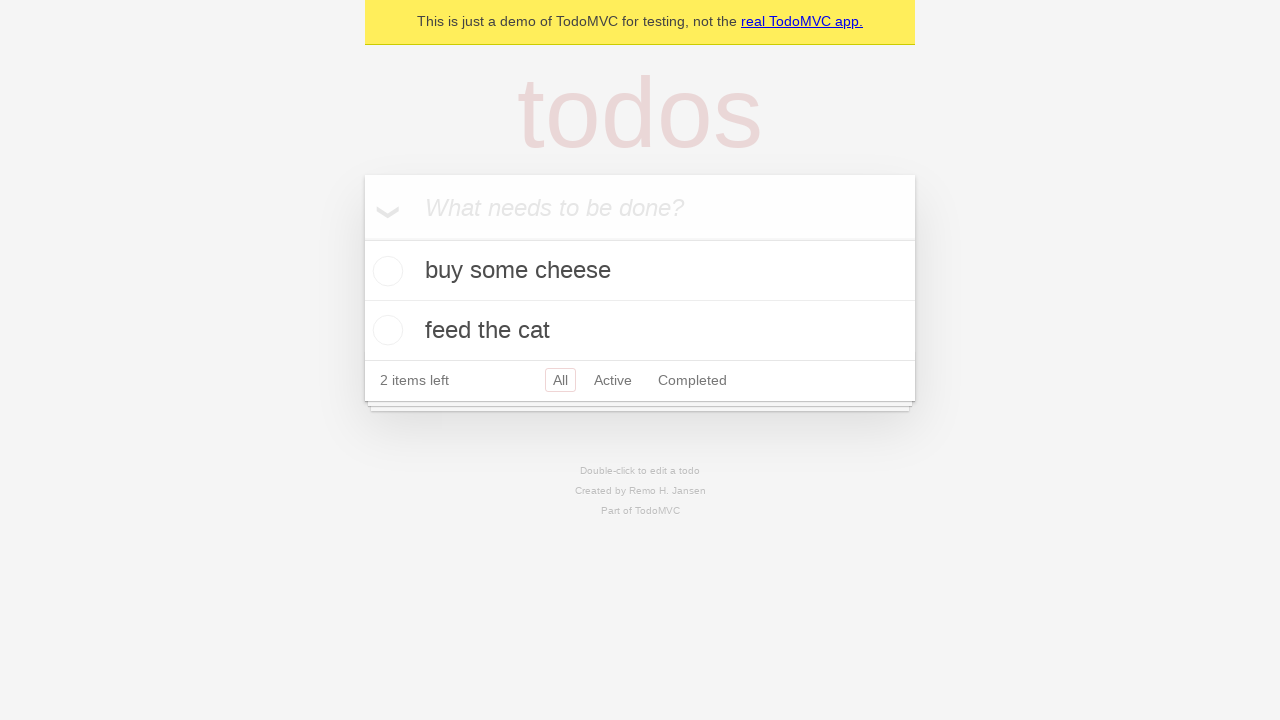

Filled todo input with 'book a doctors appointment' on internal:attr=[placeholder="What needs to be done?"i]
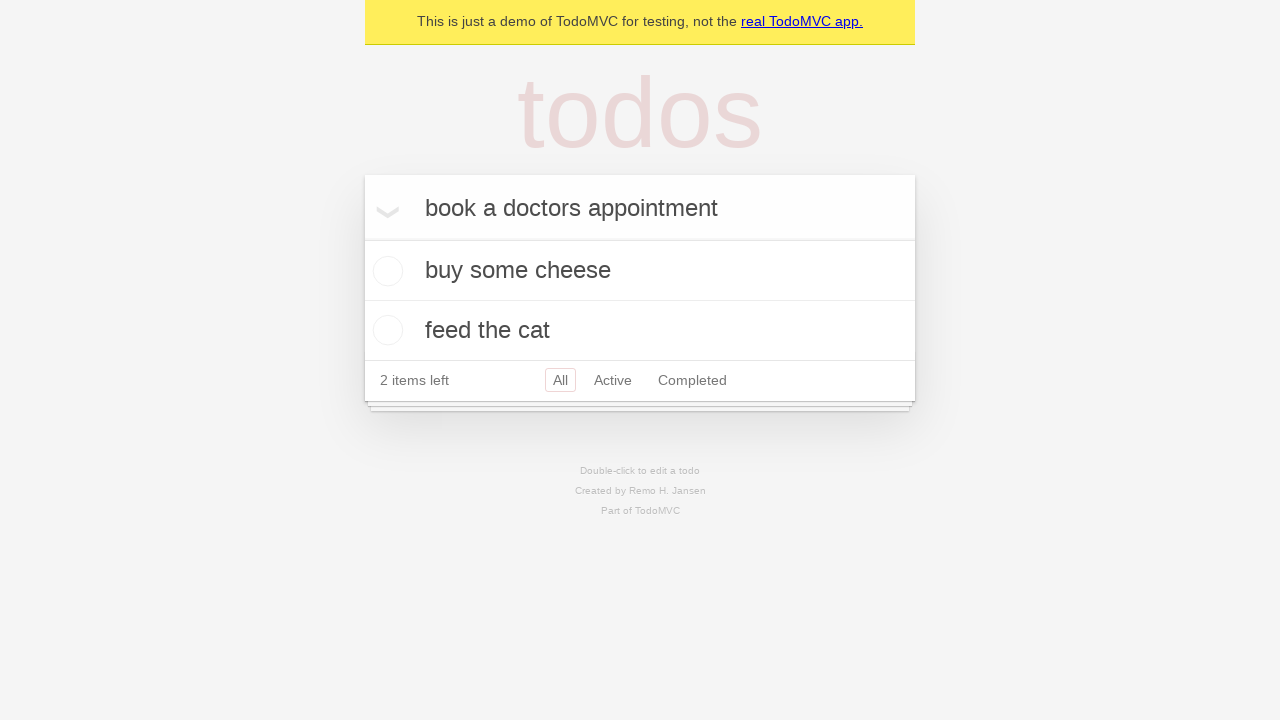

Pressed Enter to create todo 'book a doctors appointment' on internal:attr=[placeholder="What needs to be done?"i]
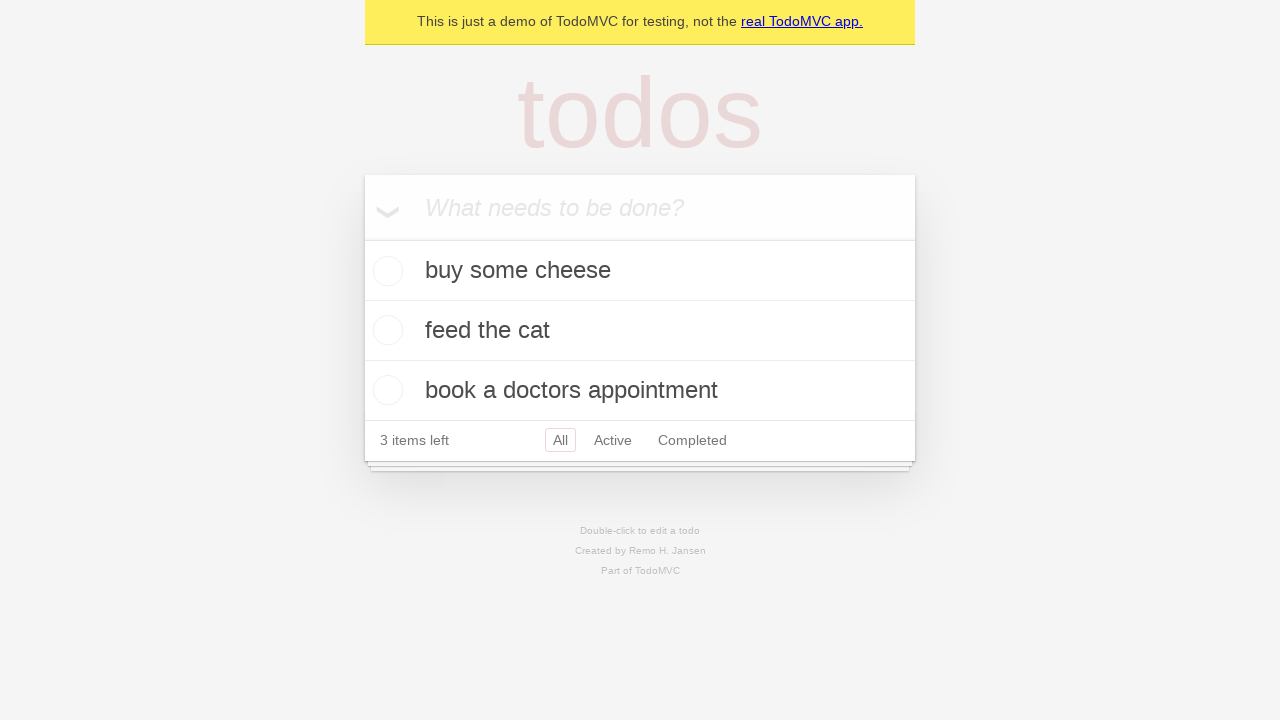

Checked the second todo item at (385, 330) on internal:testid=[data-testid="todo-item"s] >> nth=1 >> internal:role=checkbox
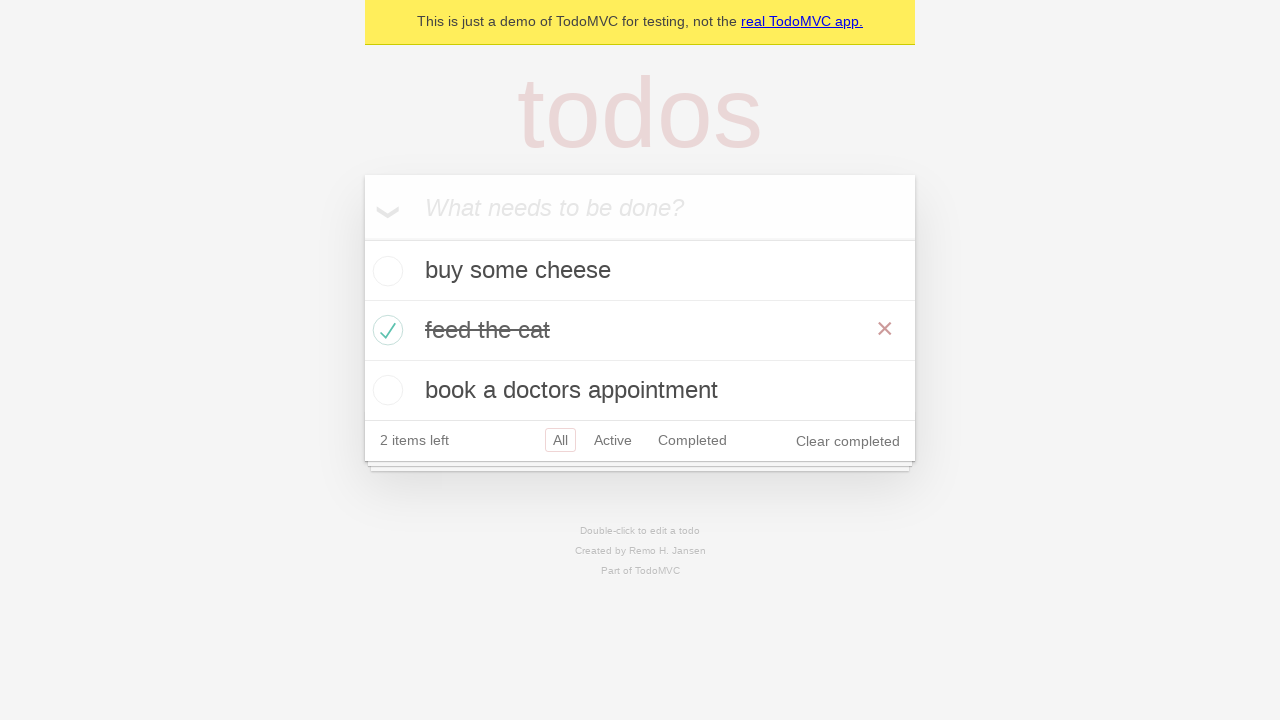

Clicked Active filter to show active todos at (613, 440) on internal:role=link[name="Active"i]
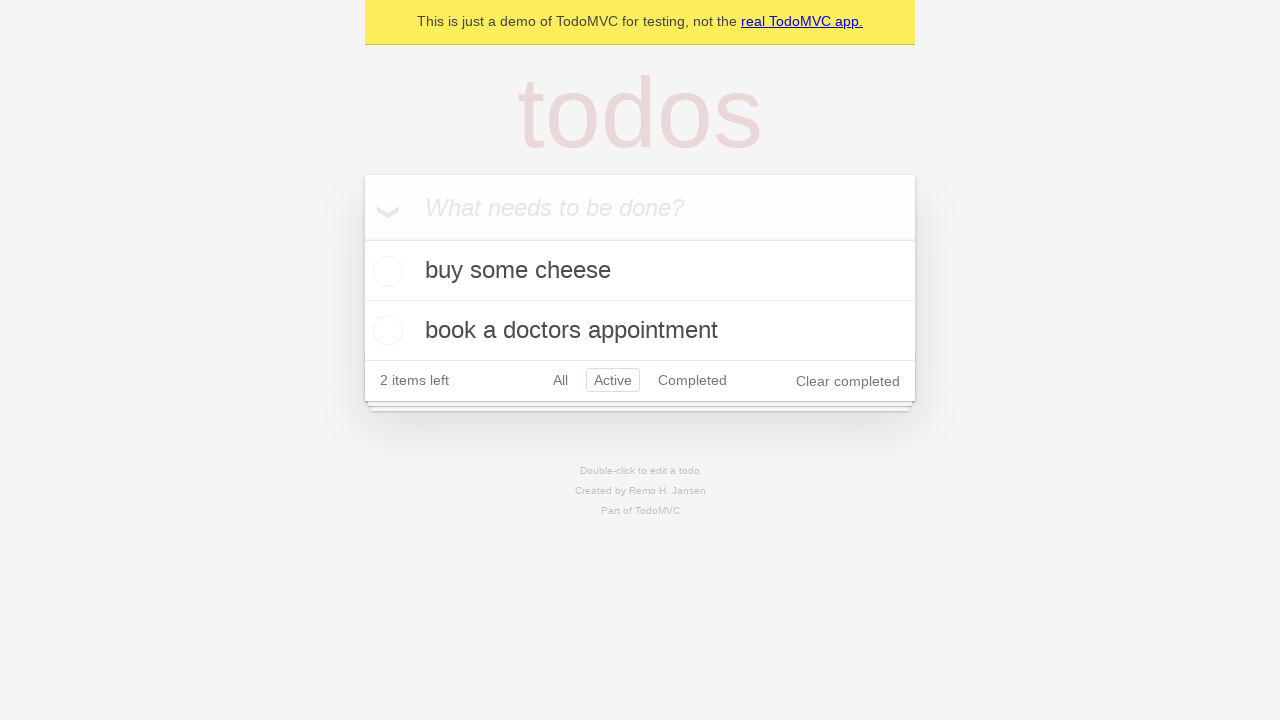

Clicked Completed filter to show completed todos at (692, 380) on internal:role=link[name="Completed"i]
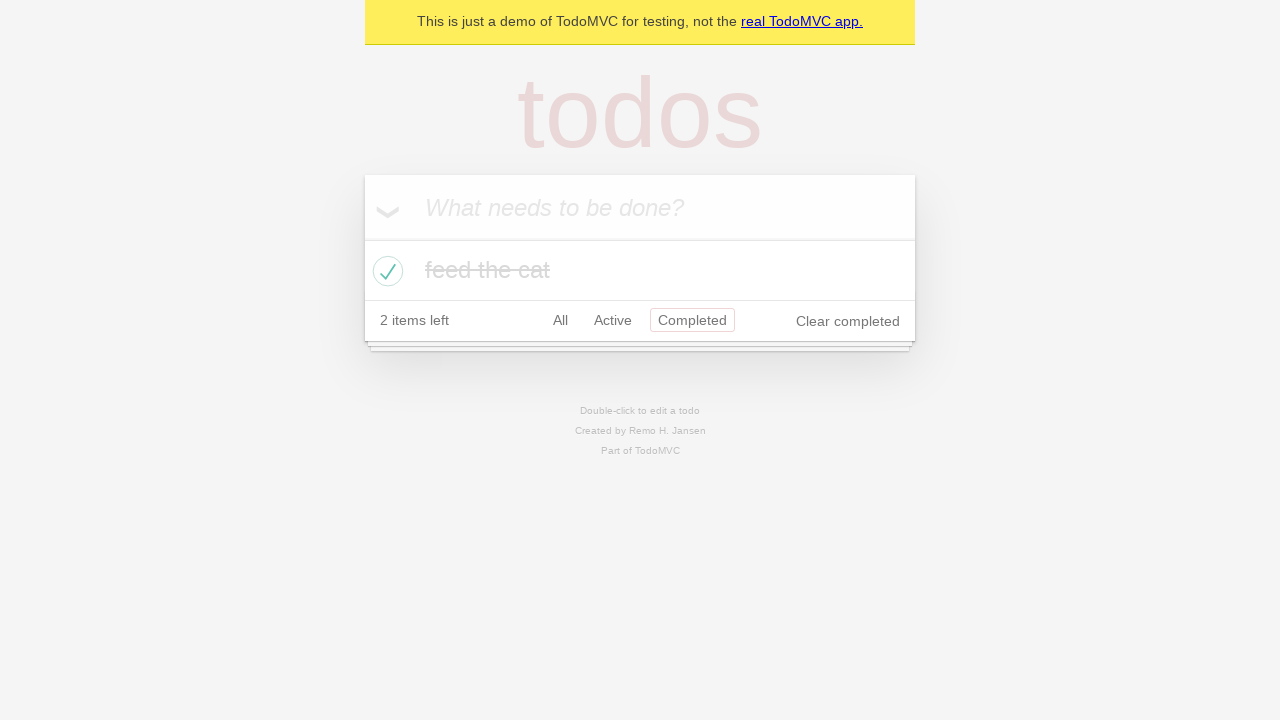

Clicked All filter to display all items at (560, 320) on internal:role=link[name="All"i]
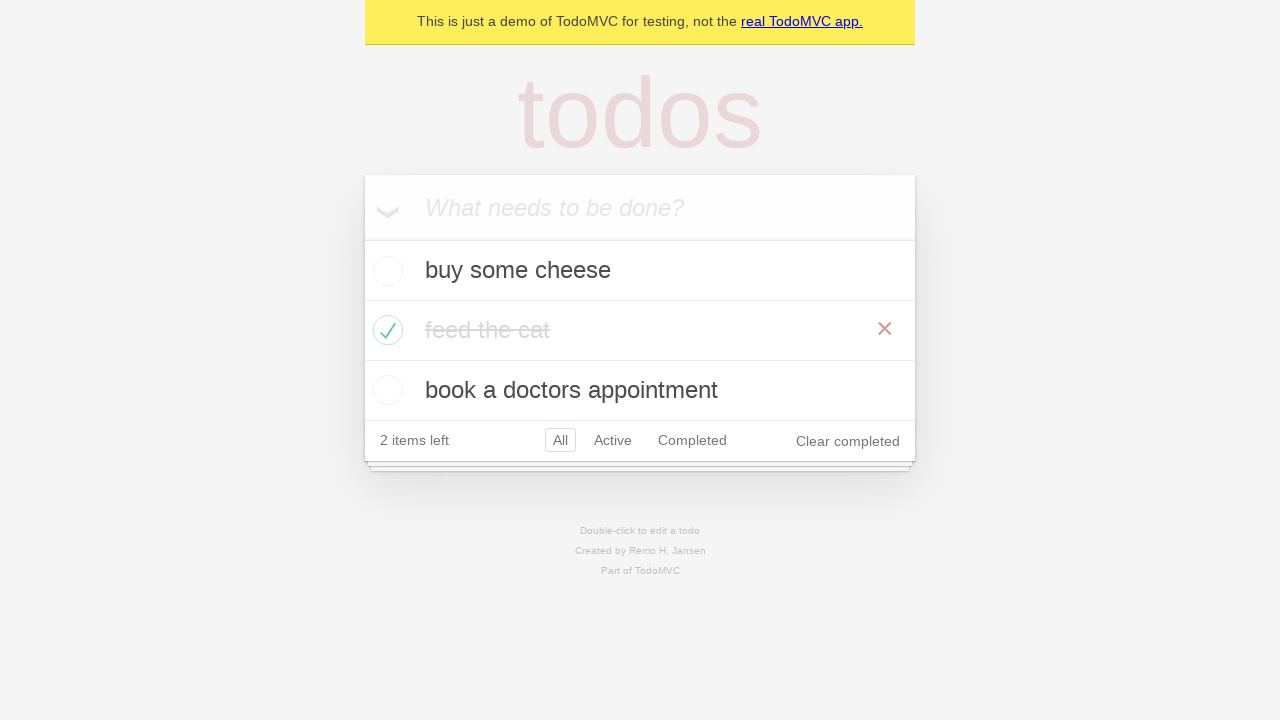

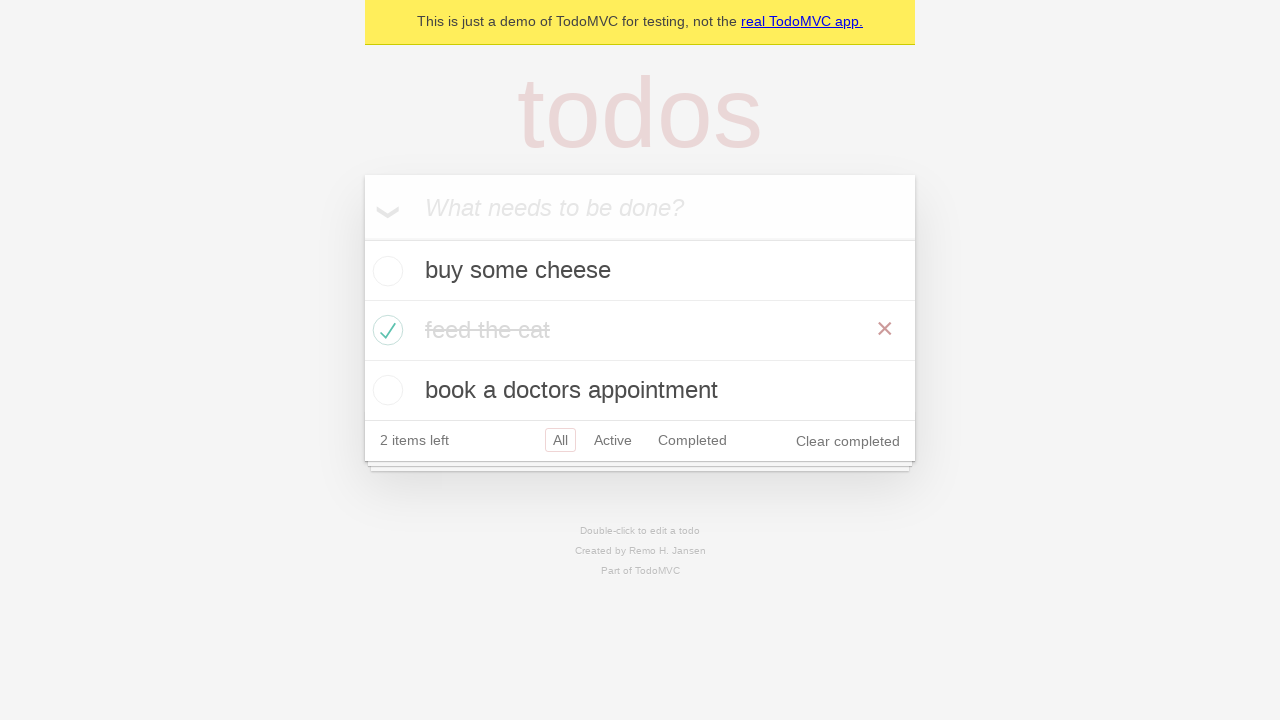